Clicks each of the three buttons and verifies that the canvas element changes after each click

Starting URL: https://the-internet.herokuapp.com/challenging_dom

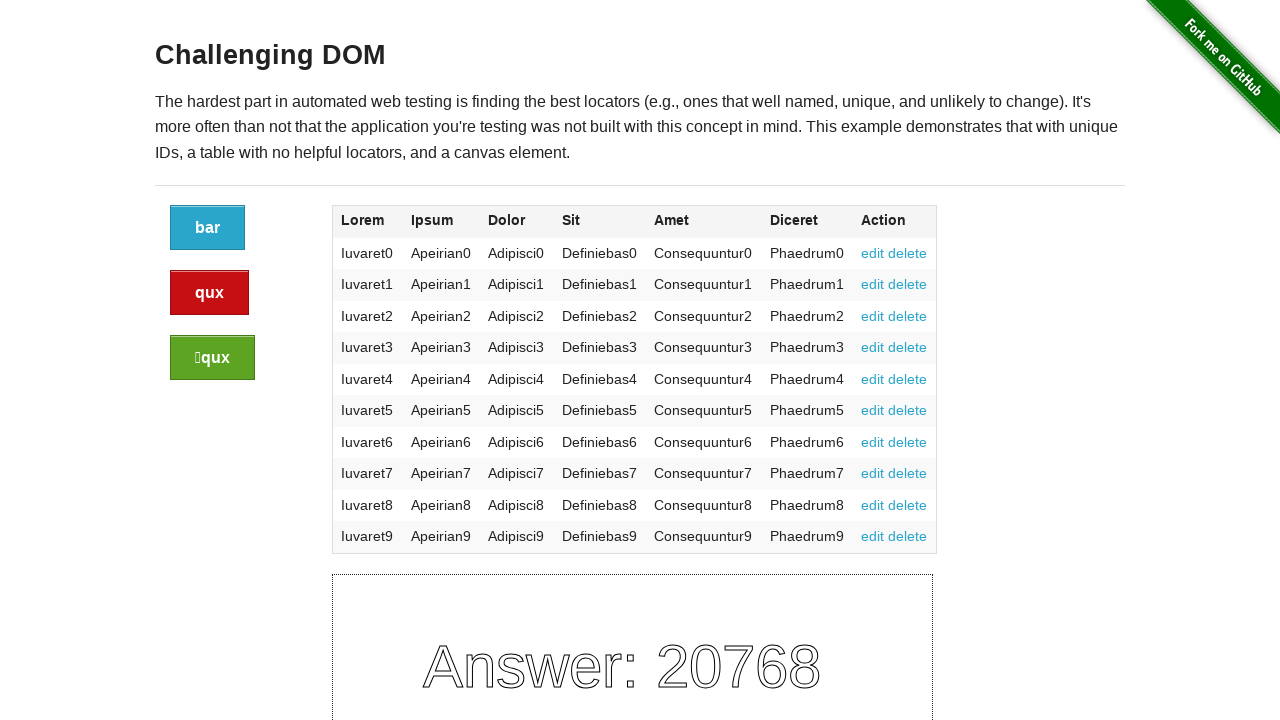

Navigated to the-internet.herokuapp.com/challenging_dom
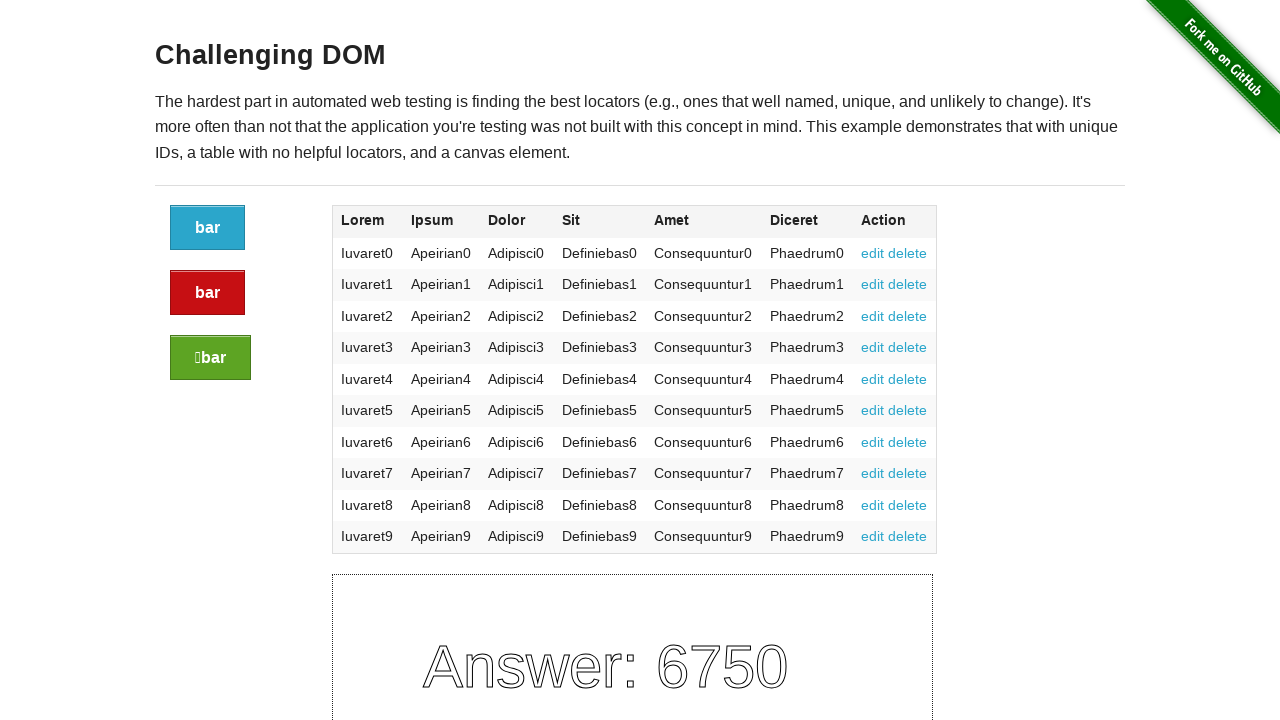

Captured initial screenshot of #canvas element
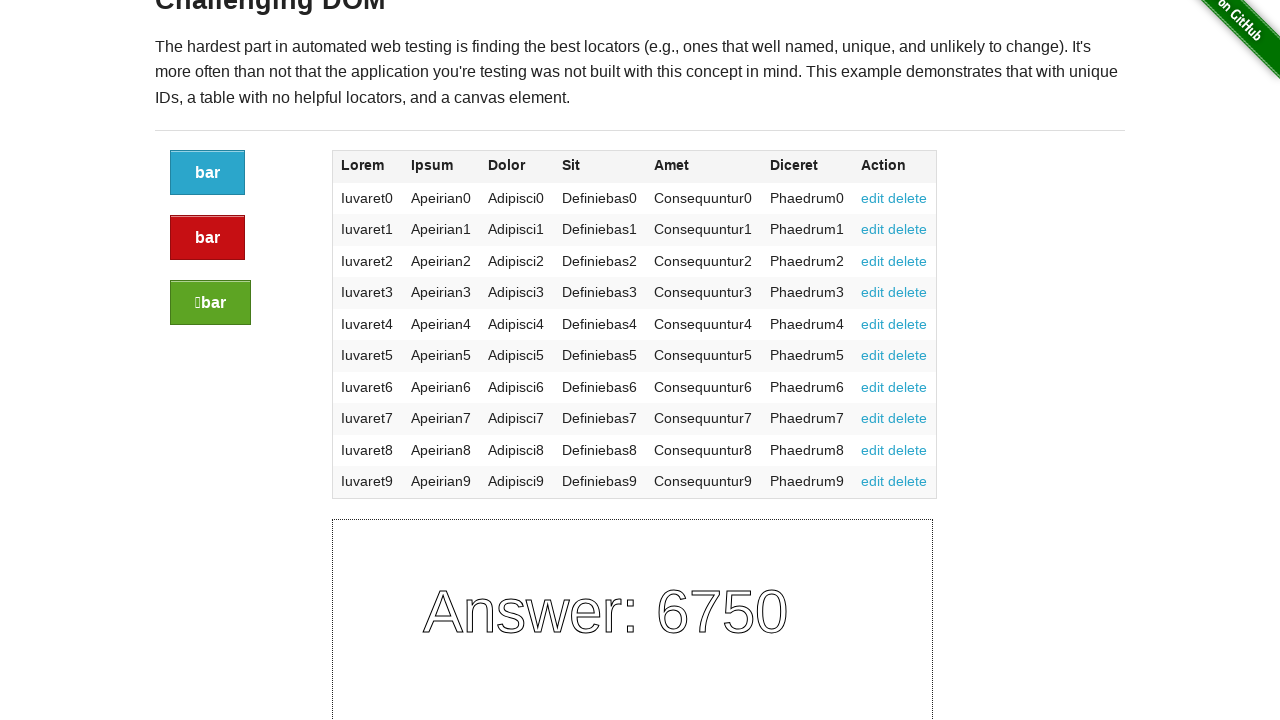

Clicked button 1 of 3
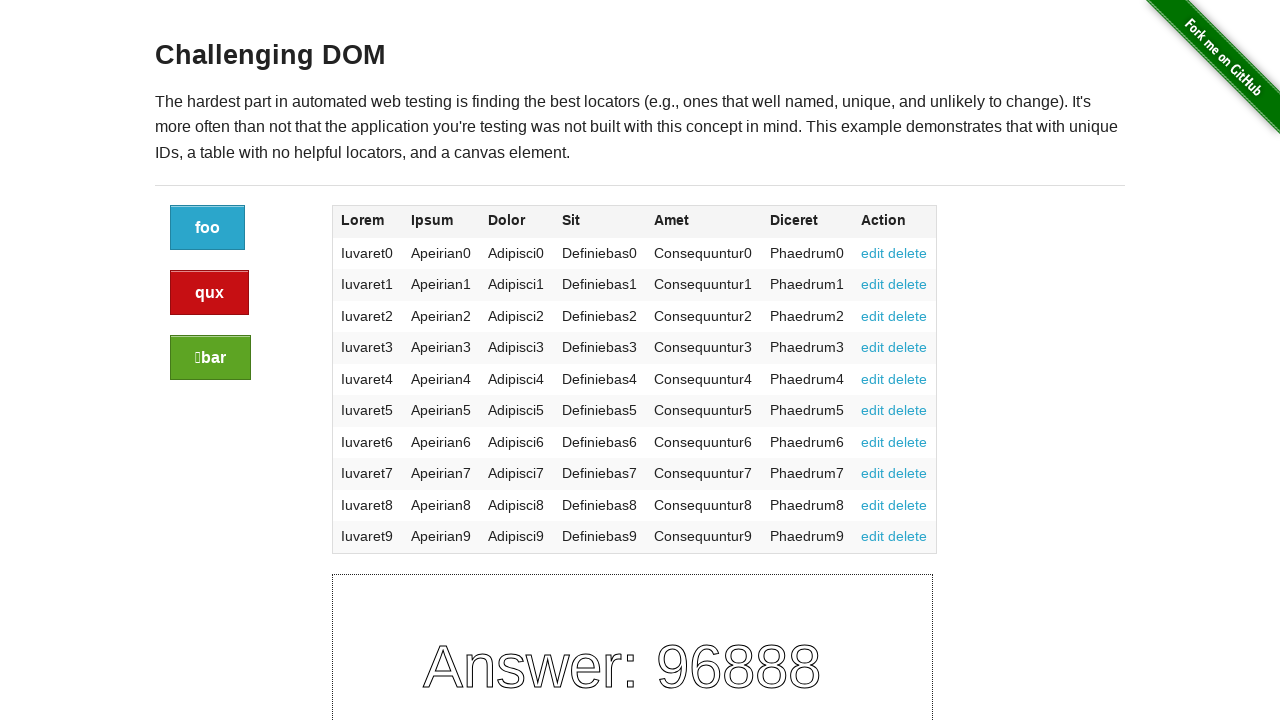

Waited 1000ms for canvas changes after button 1 click at (208, 173) on .button >> nth=0
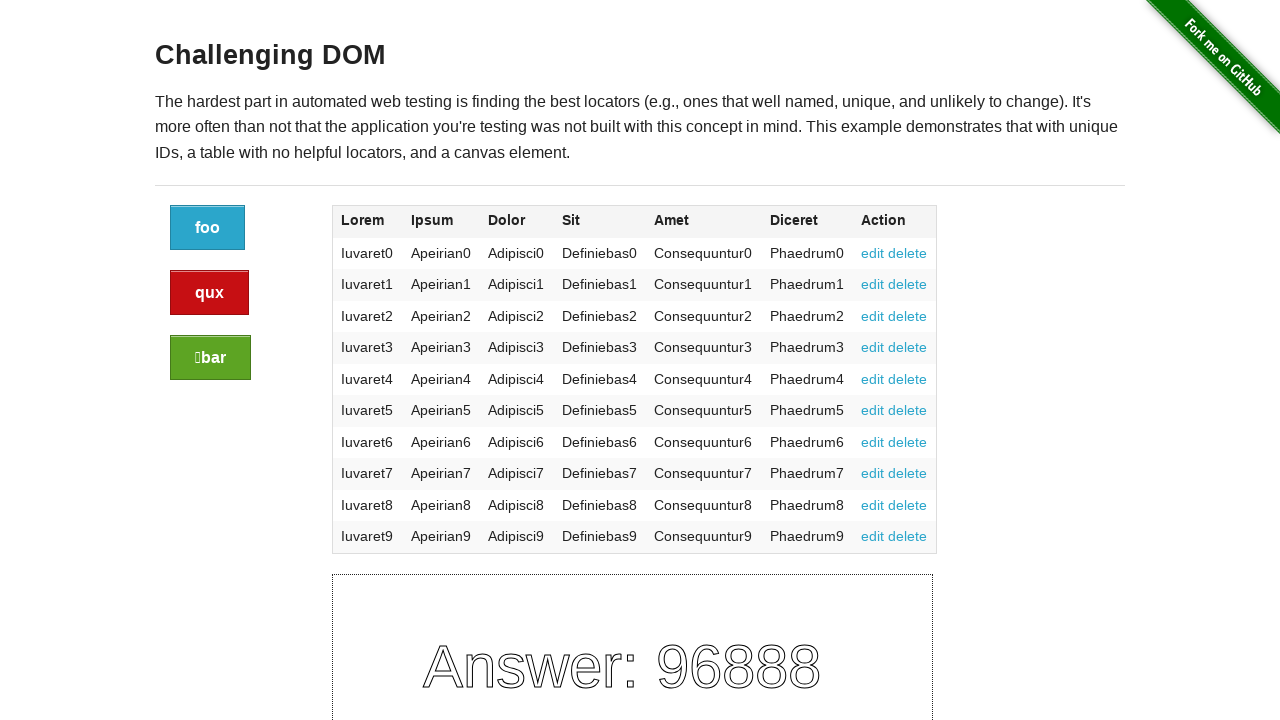

Captured screenshot of #canvas after button 1 click
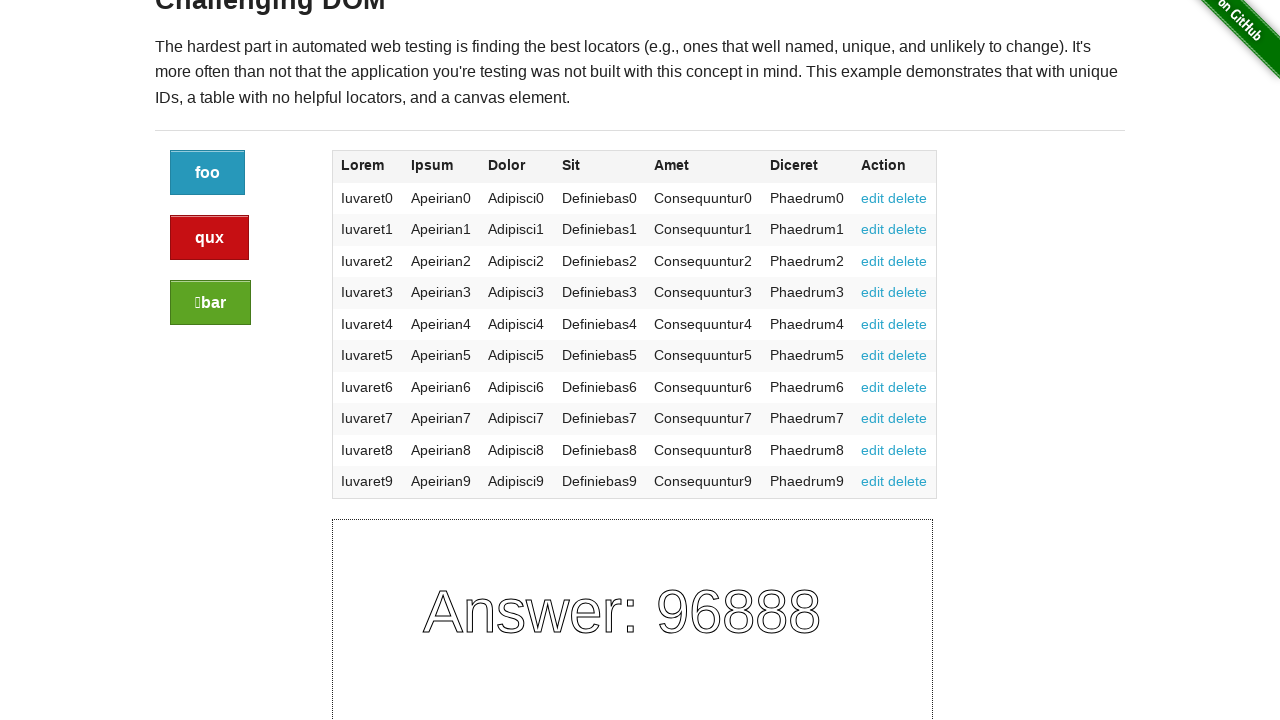

Verified #canvas changed after button 1 click
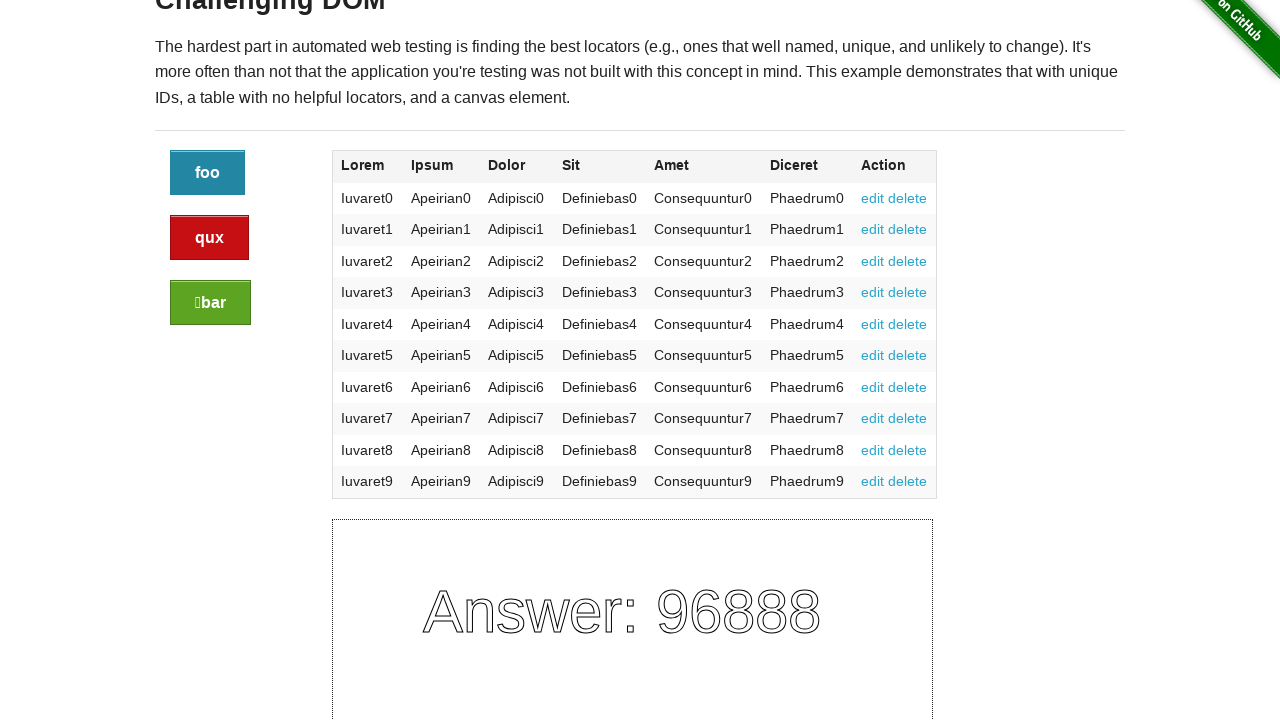

Clicked button 2 of 3
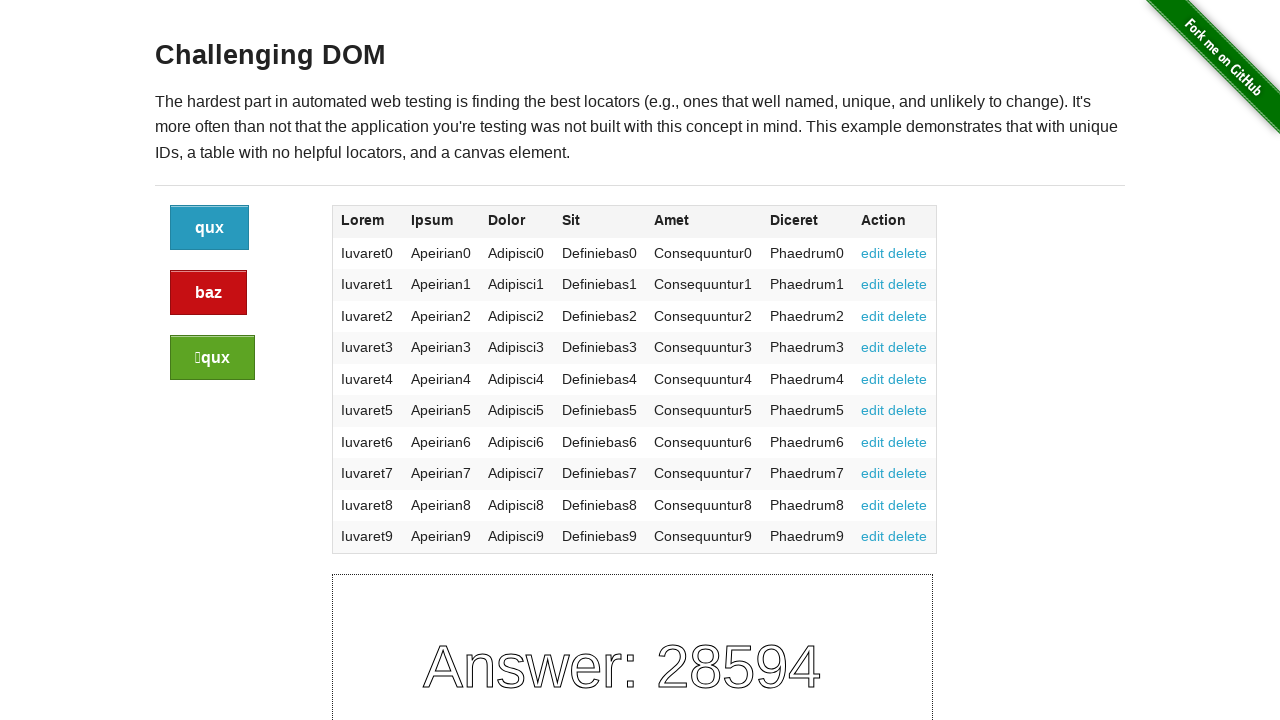

Waited 1000ms for canvas changes after button 2 click
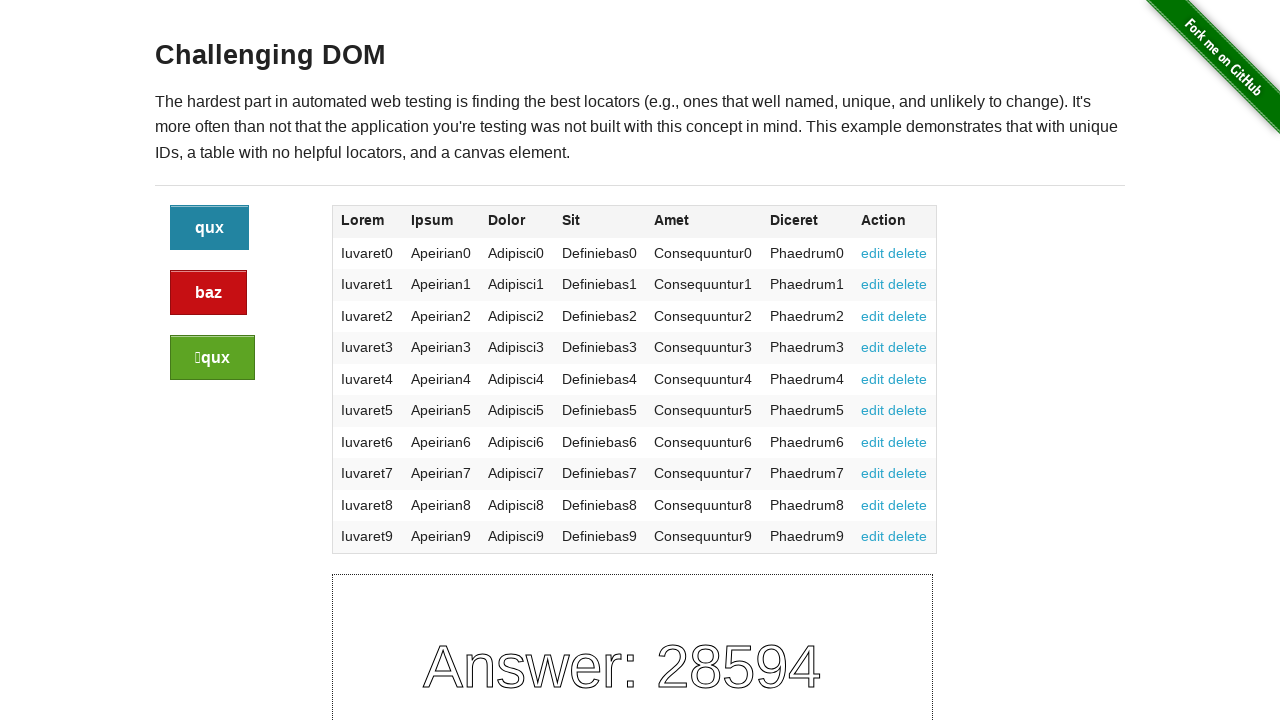

Captured screenshot of #canvas after button 2 click at (210, 238) on .button >> nth=1
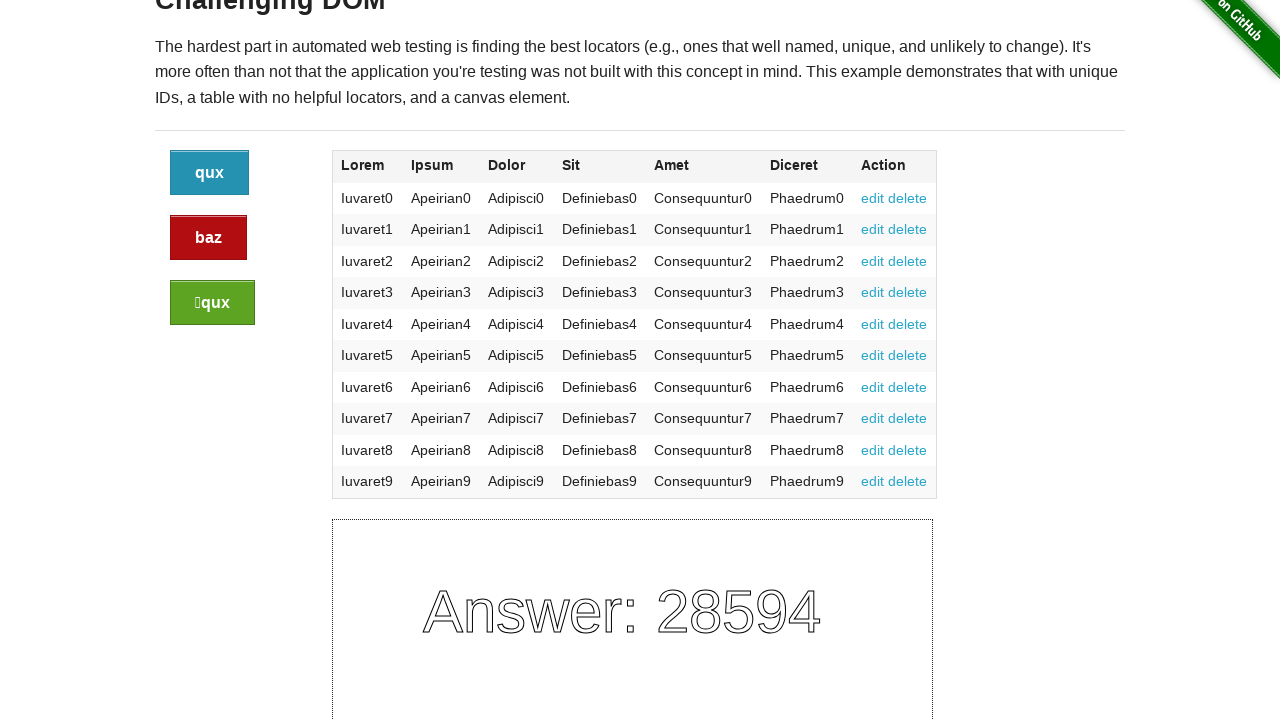

Verified #canvas changed after button 2 click
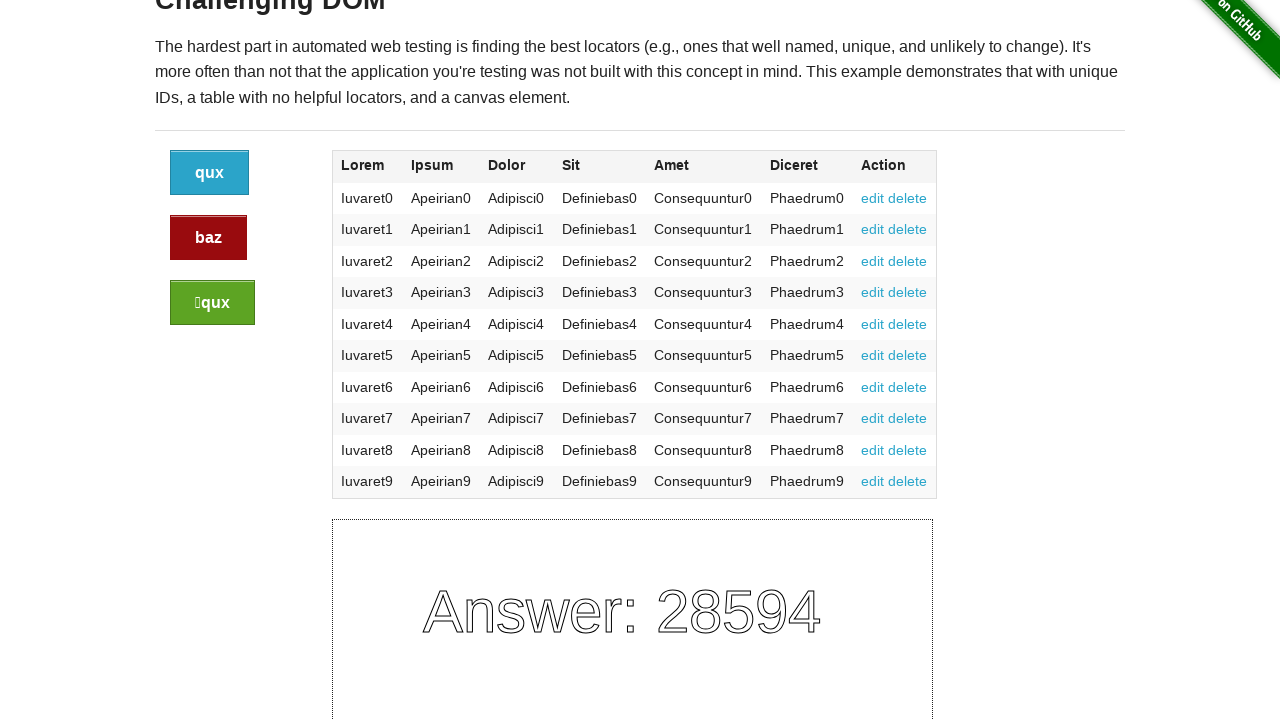

Clicked button 3 of 3
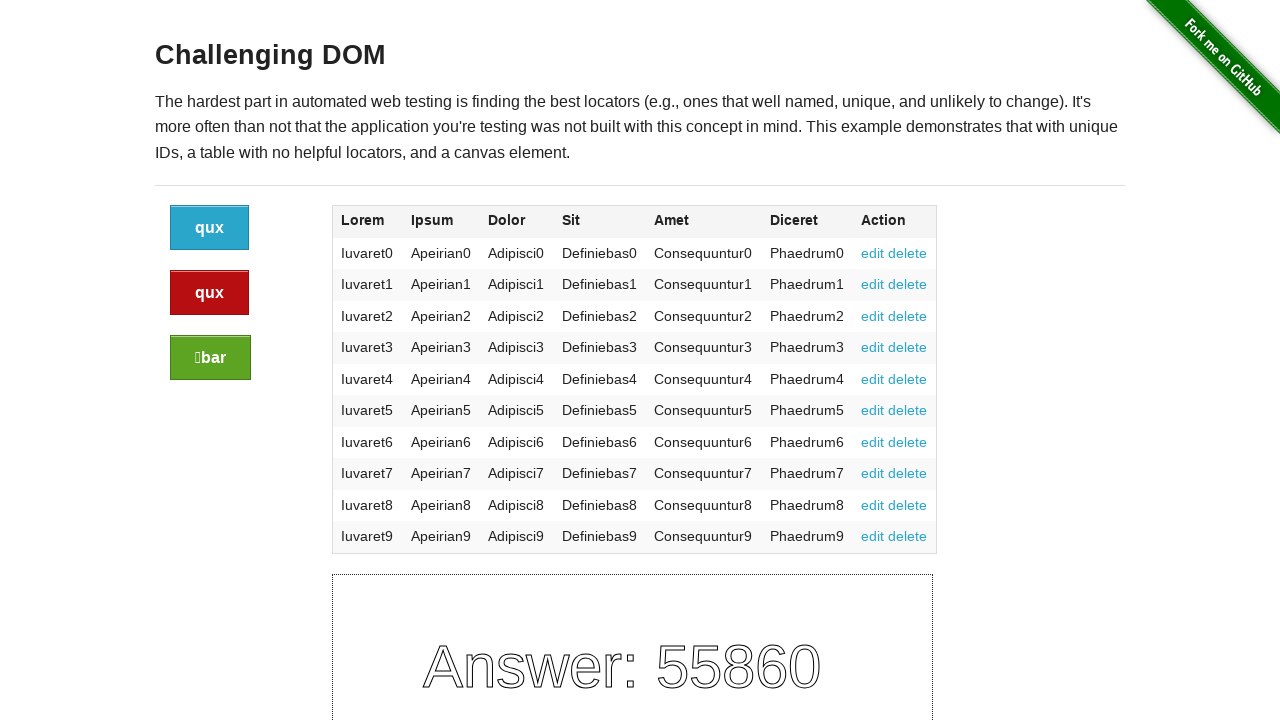

Waited 1000ms for canvas changes after button 3 click
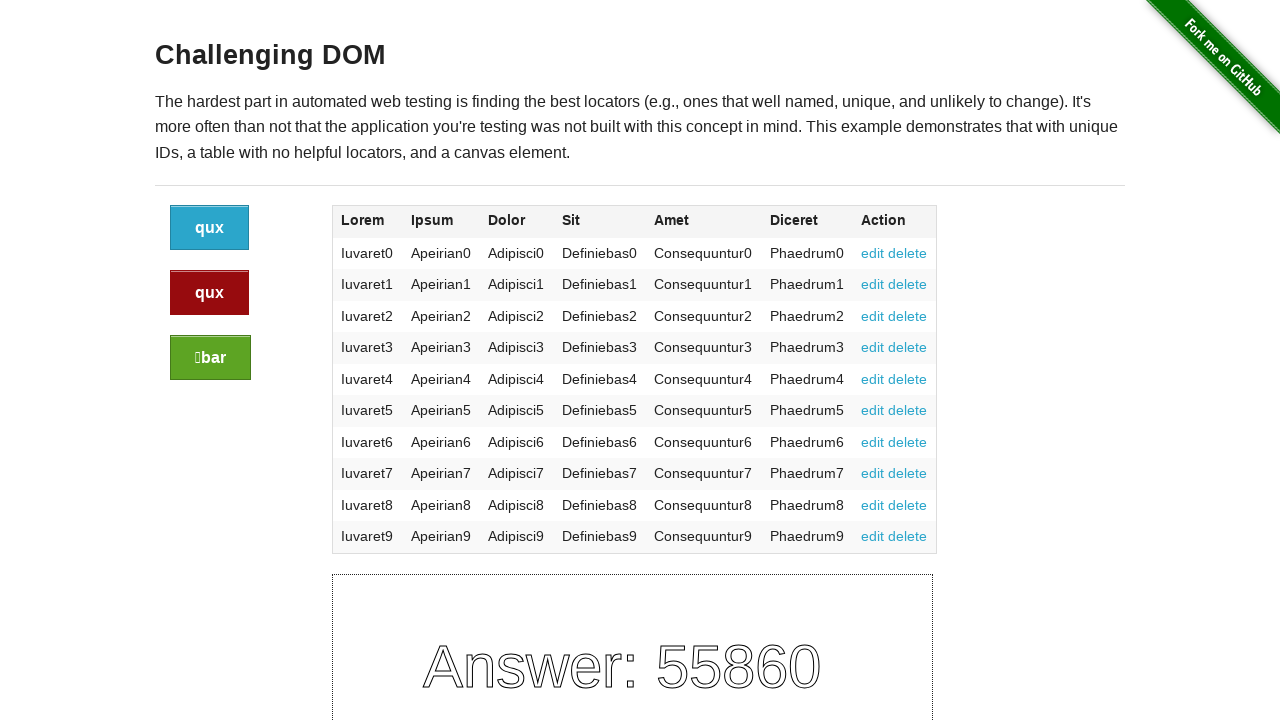

Captured screenshot of #canvas after button 3 click
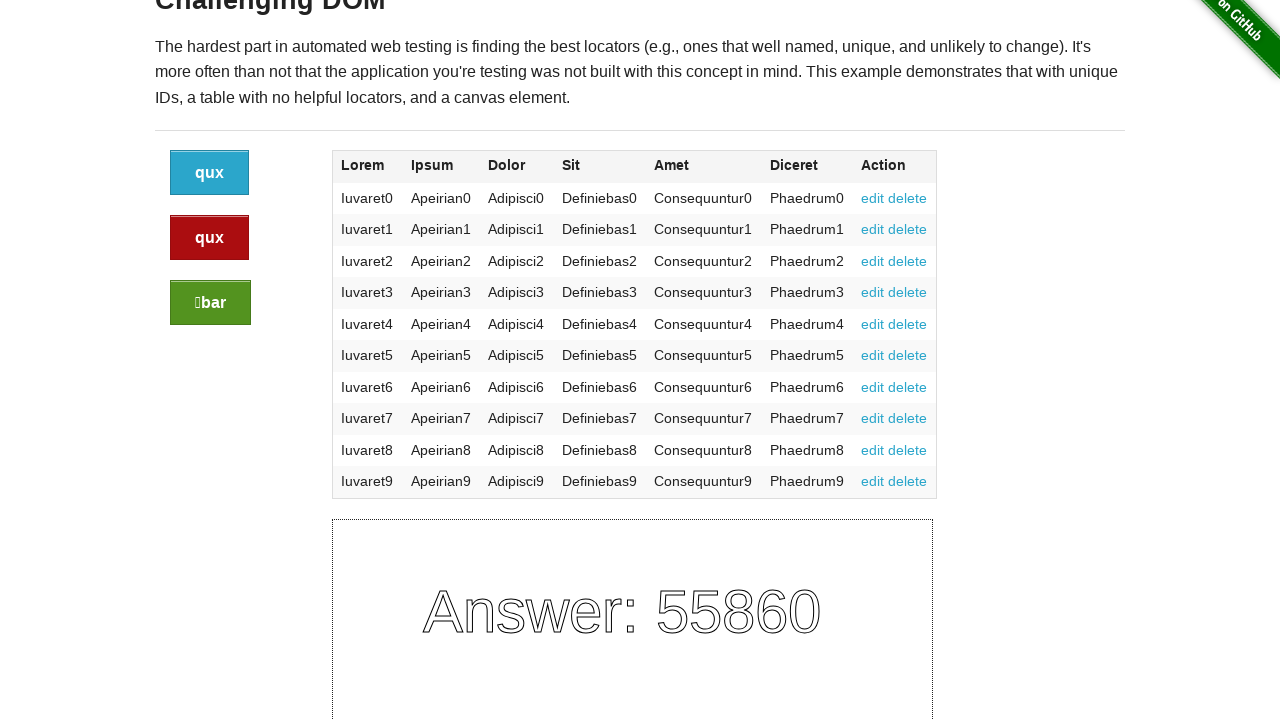

Verified #canvas changed after button 3 click at (212, 303) on .button >> nth=2
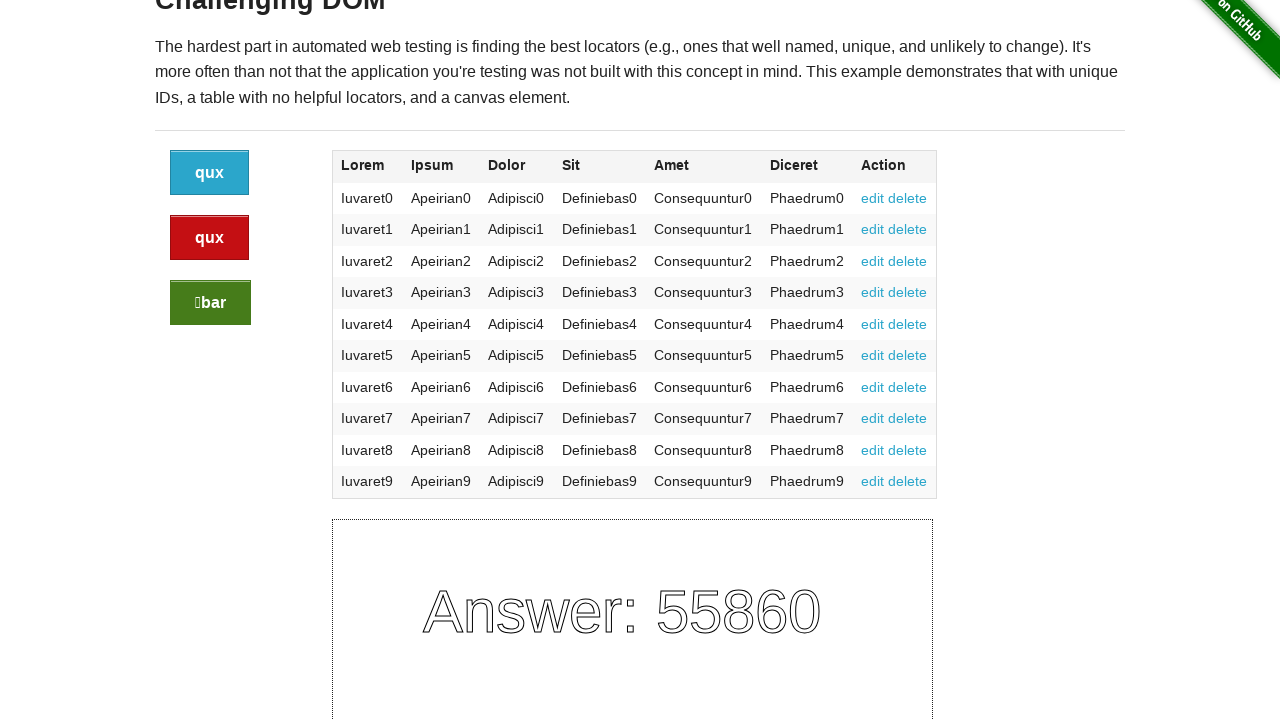

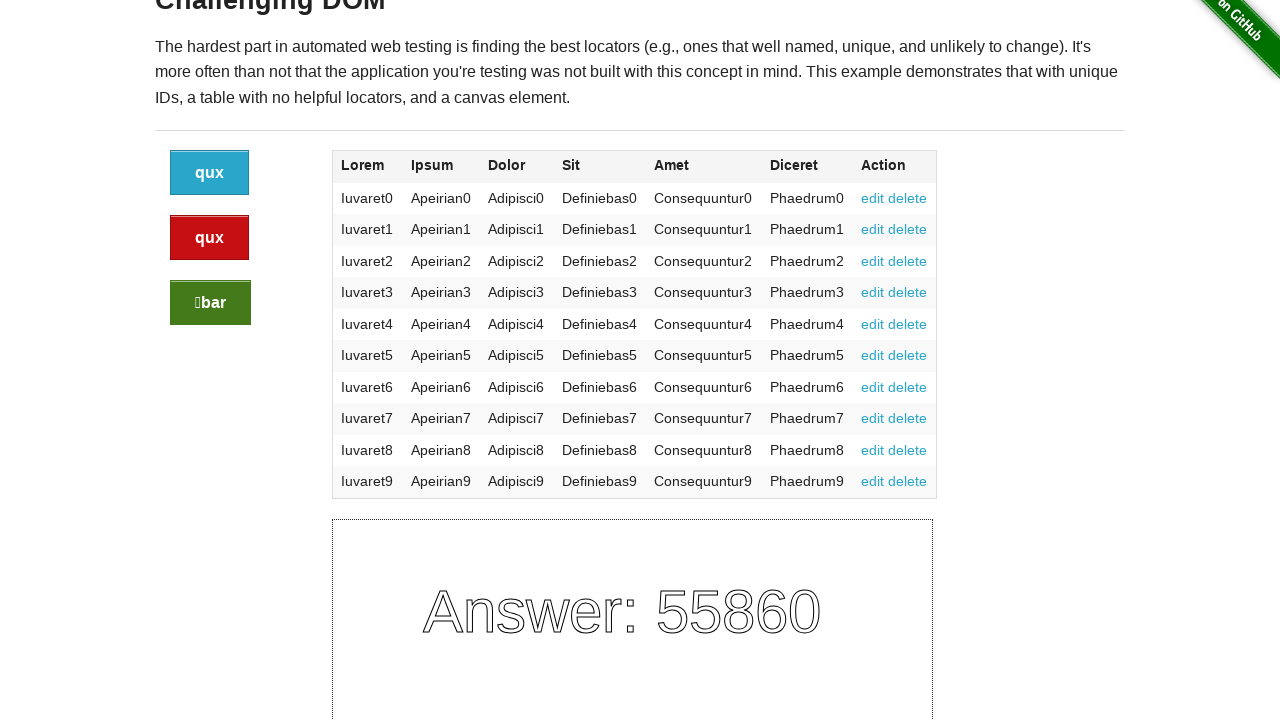